Tests drag and drop functionality on jQuery UI demo page by scrolling to the demo area and dragging an element to a drop target

Starting URL: https://jqueryui.com/droppable/

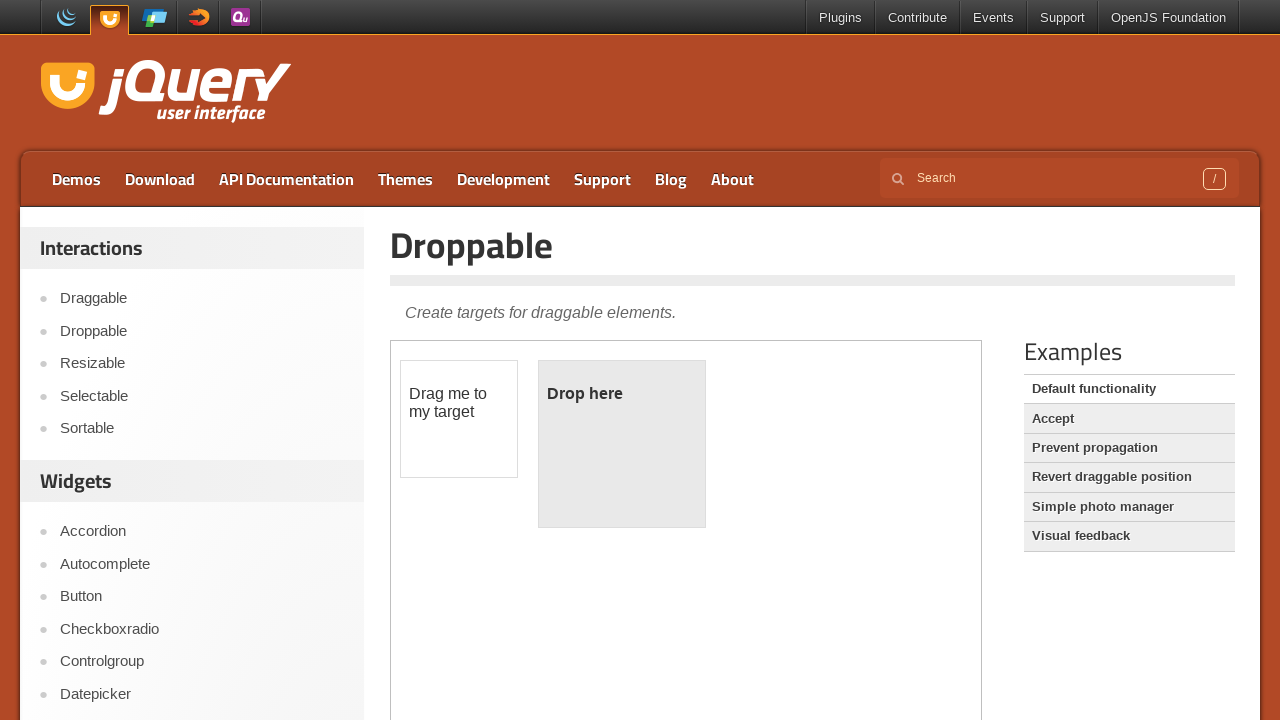

Scrolled down to drag and drop demo area
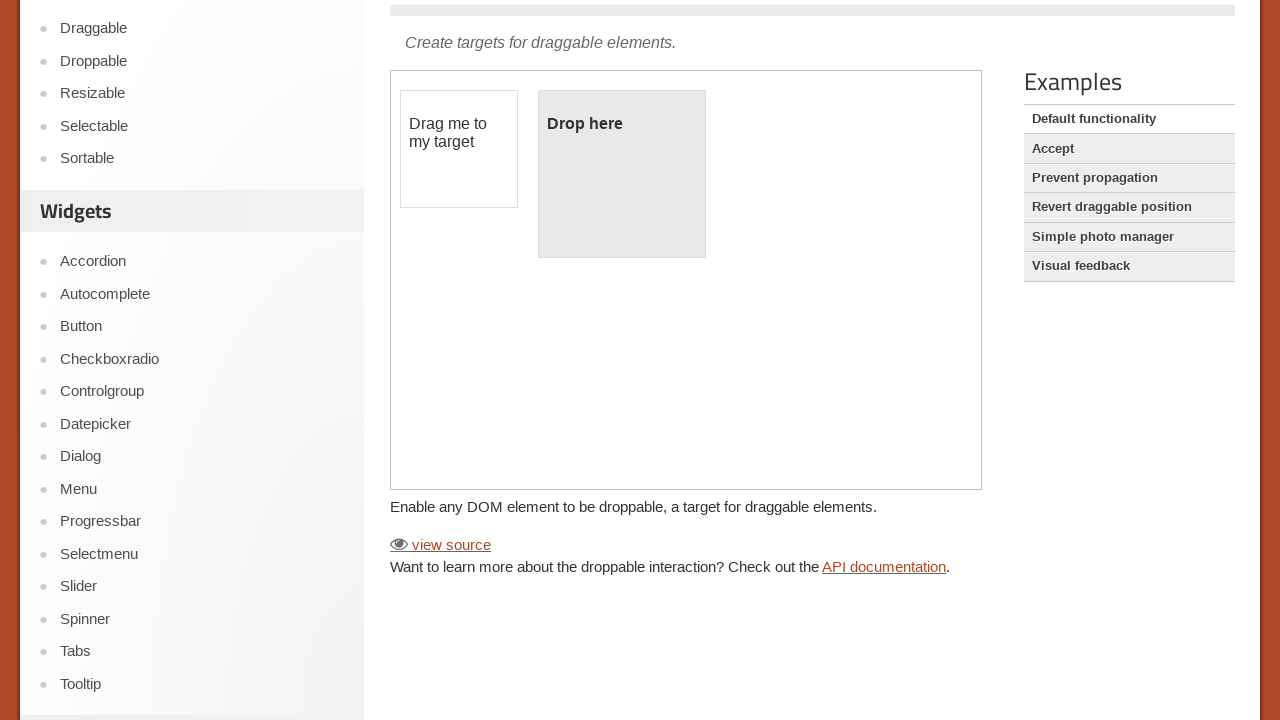

Located droppable demo iframe
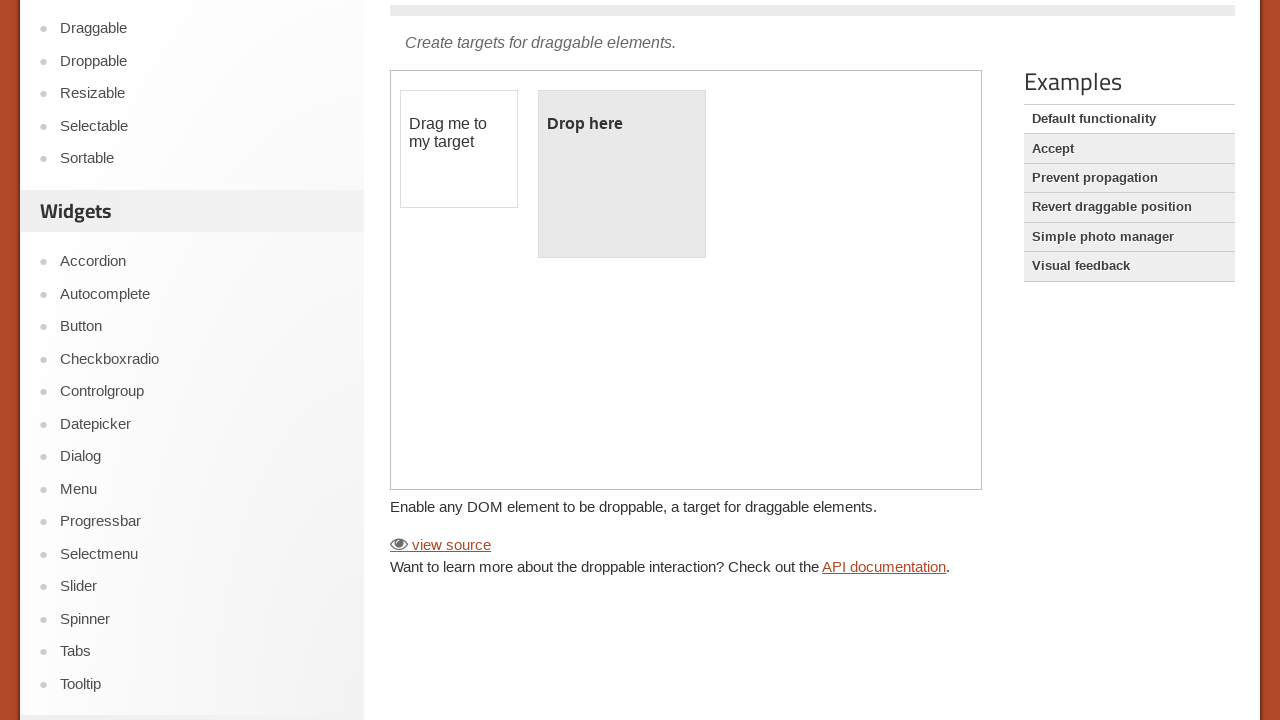

Located draggable element
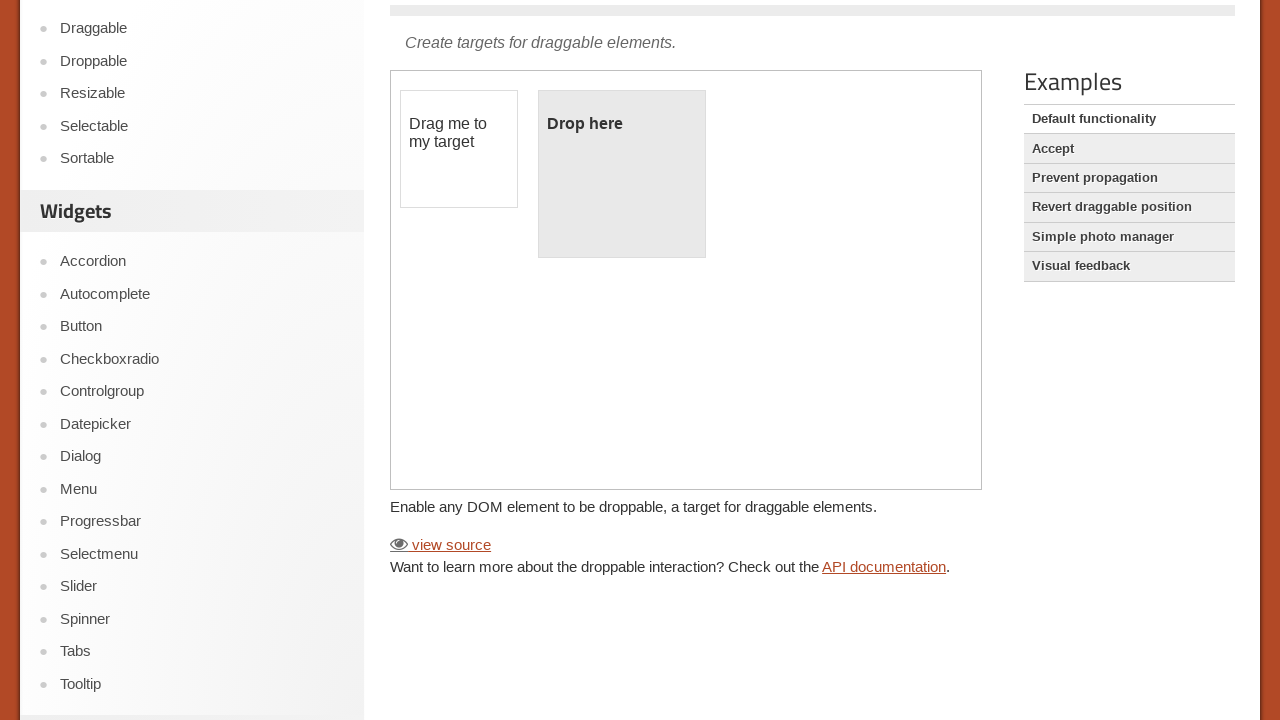

Located droppable target element
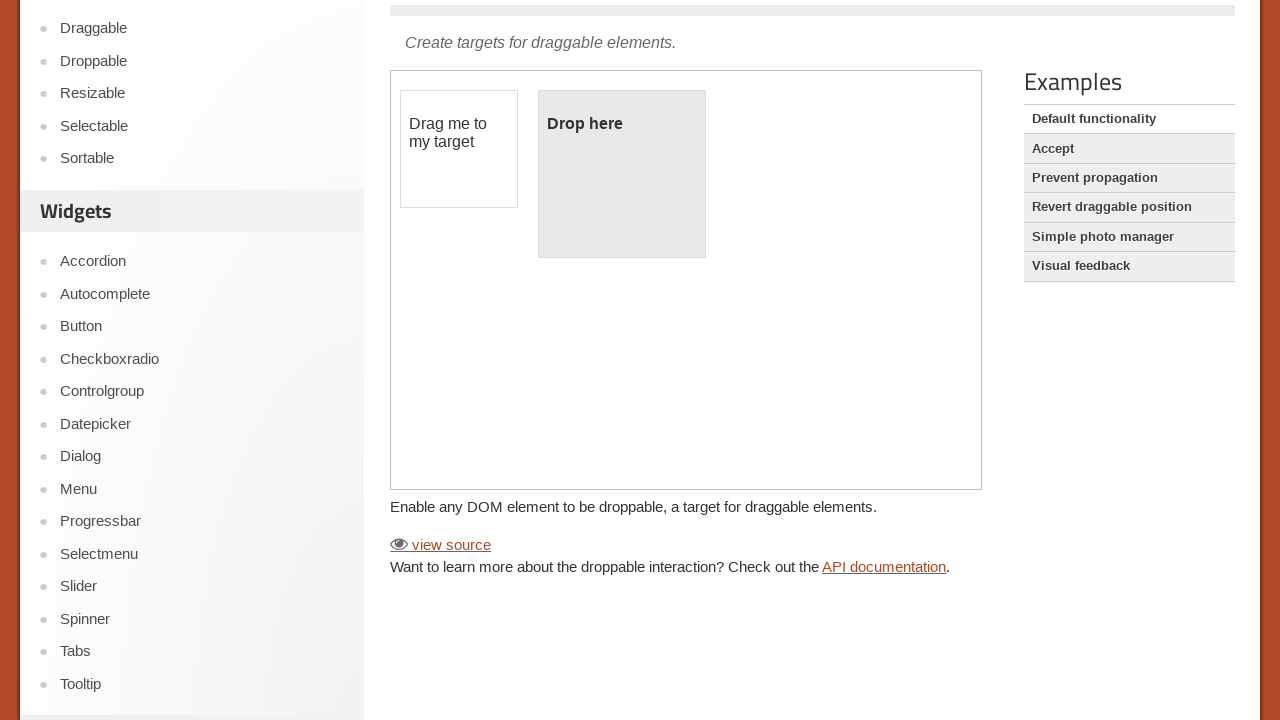

Dragged draggable element to droppable target at (622, 174)
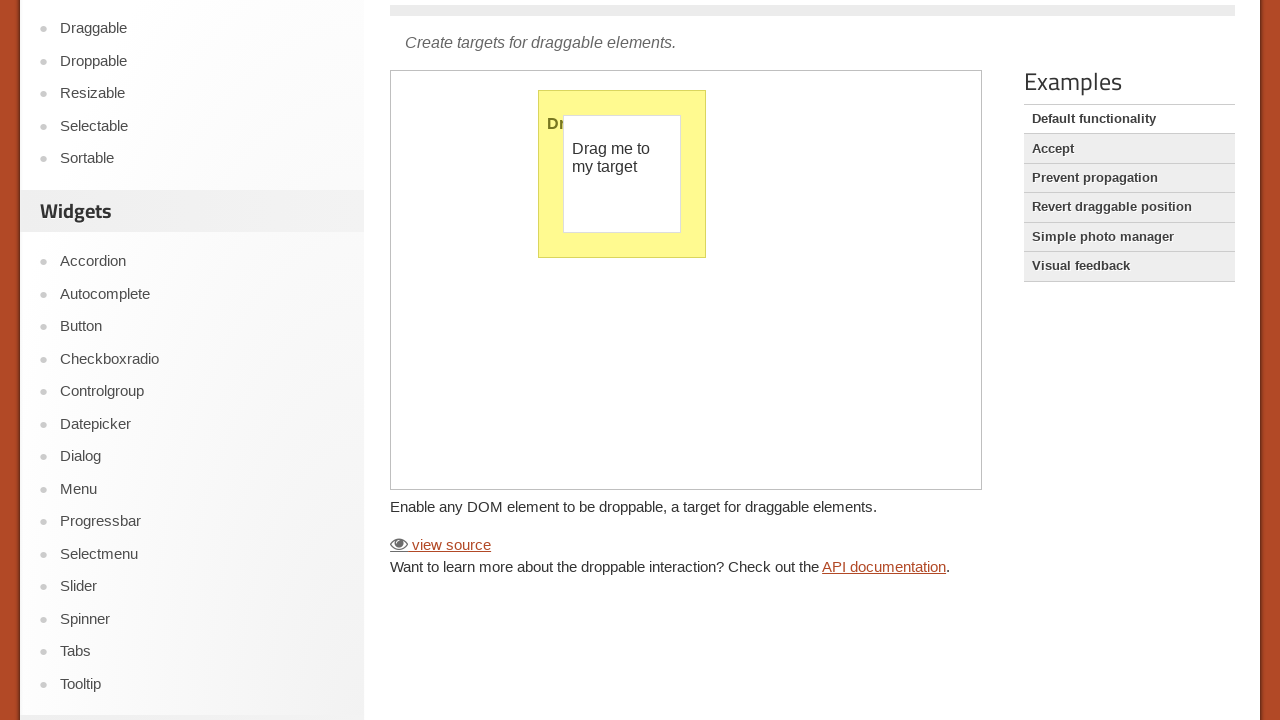

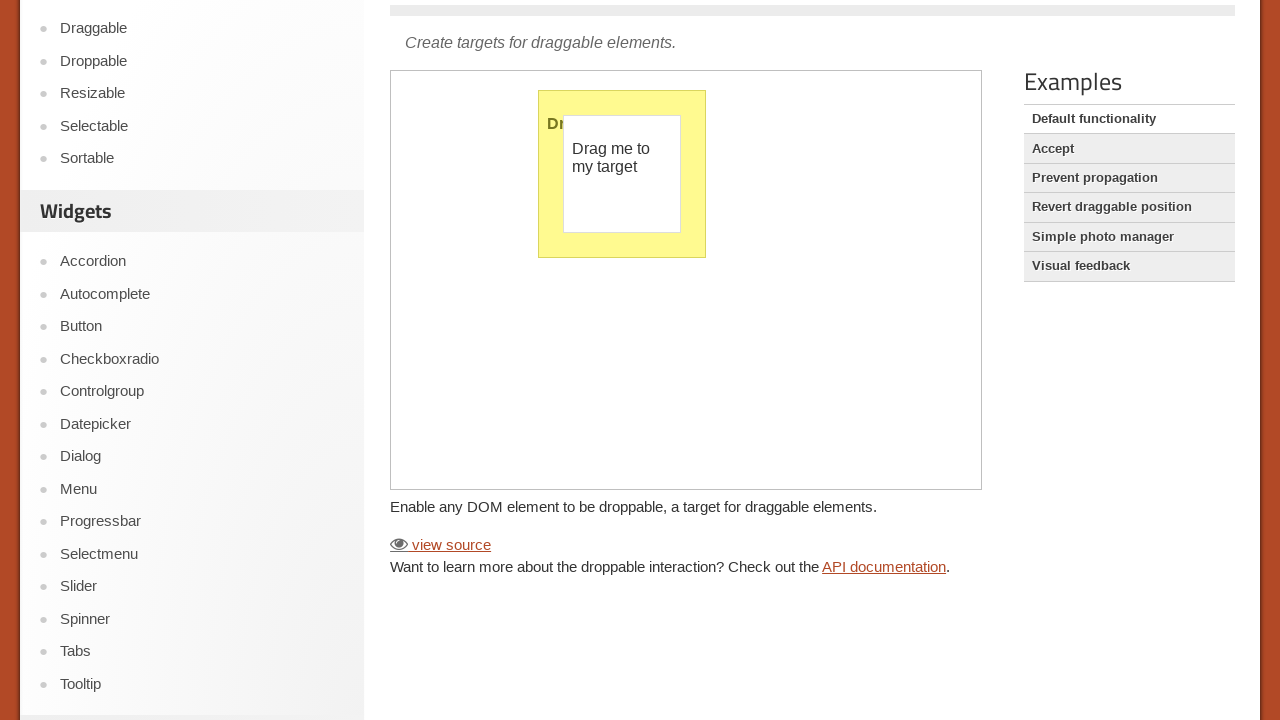